Tests the Contact Us form functionality by navigating to the contact page, filling out name, email, subject, and message fields, submitting the form, accepting the alert, and verifying the success message.

Starting URL: https://automationexercise.com

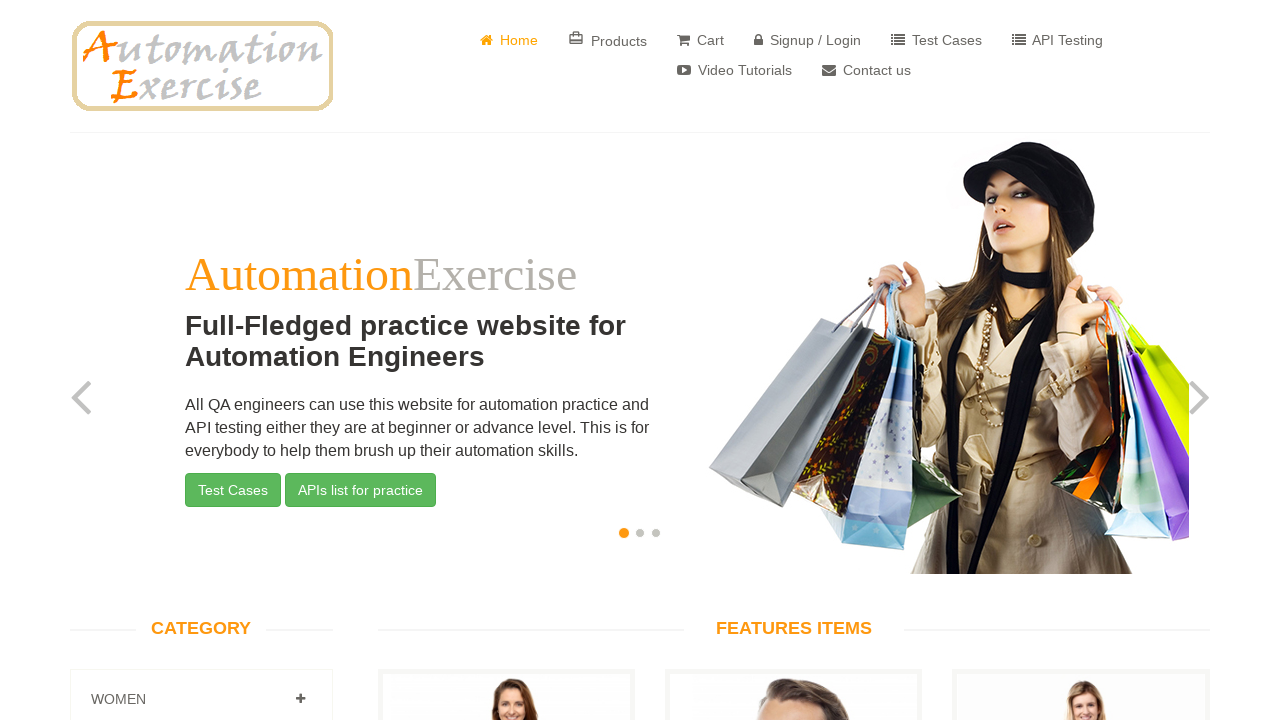

Clicked on Contact Us link at (829, 70) on a[href='/contact_us'] i
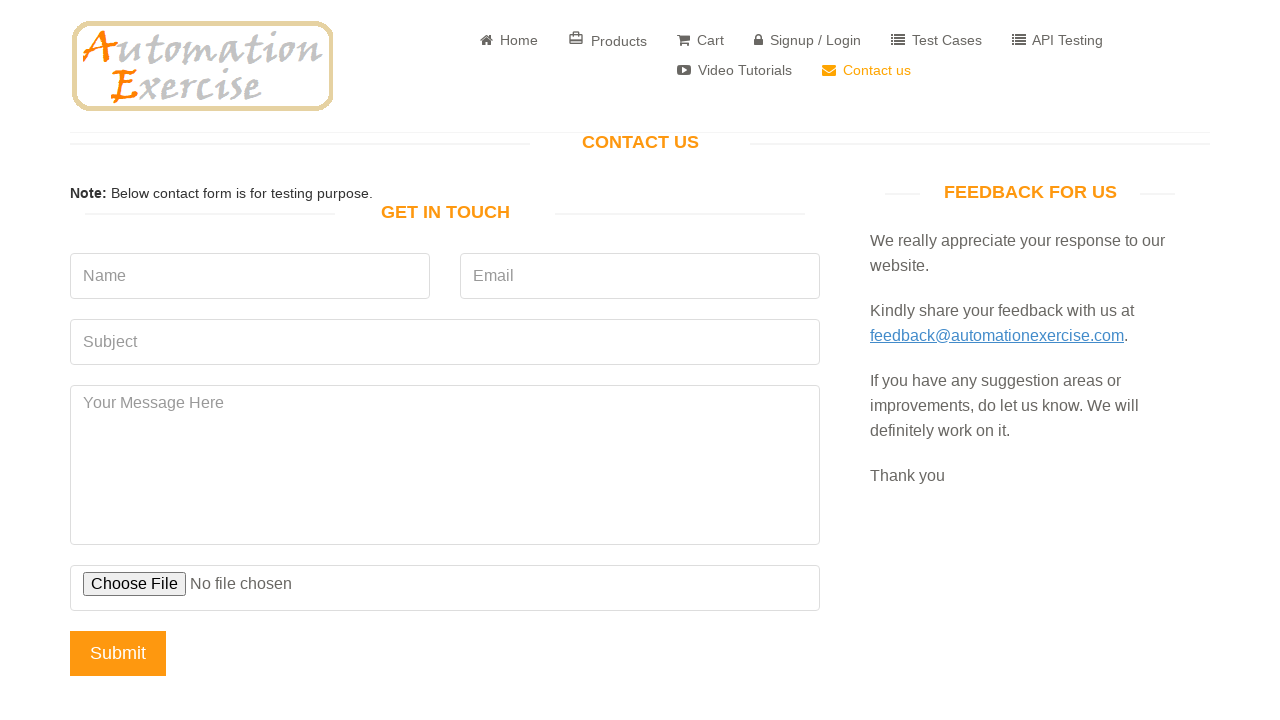

Get in Touch heading is now visible
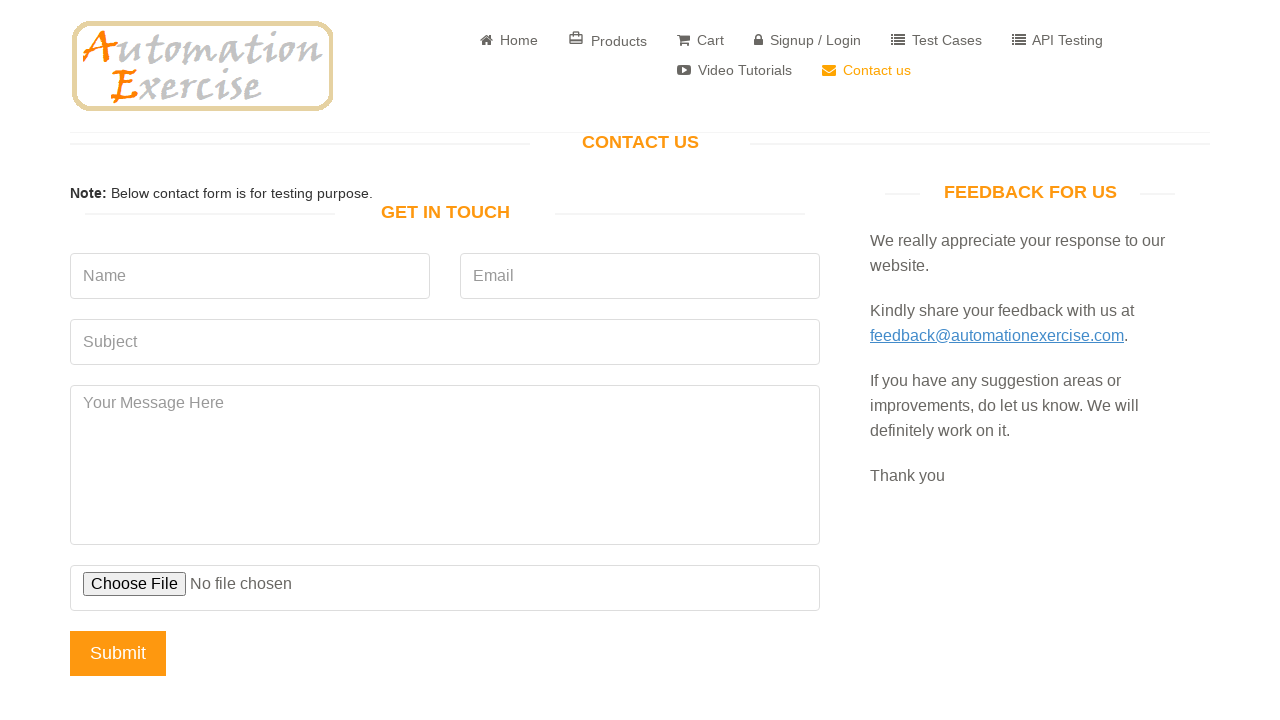

Filled name field with 'yuniel' on input[data-qa='name']
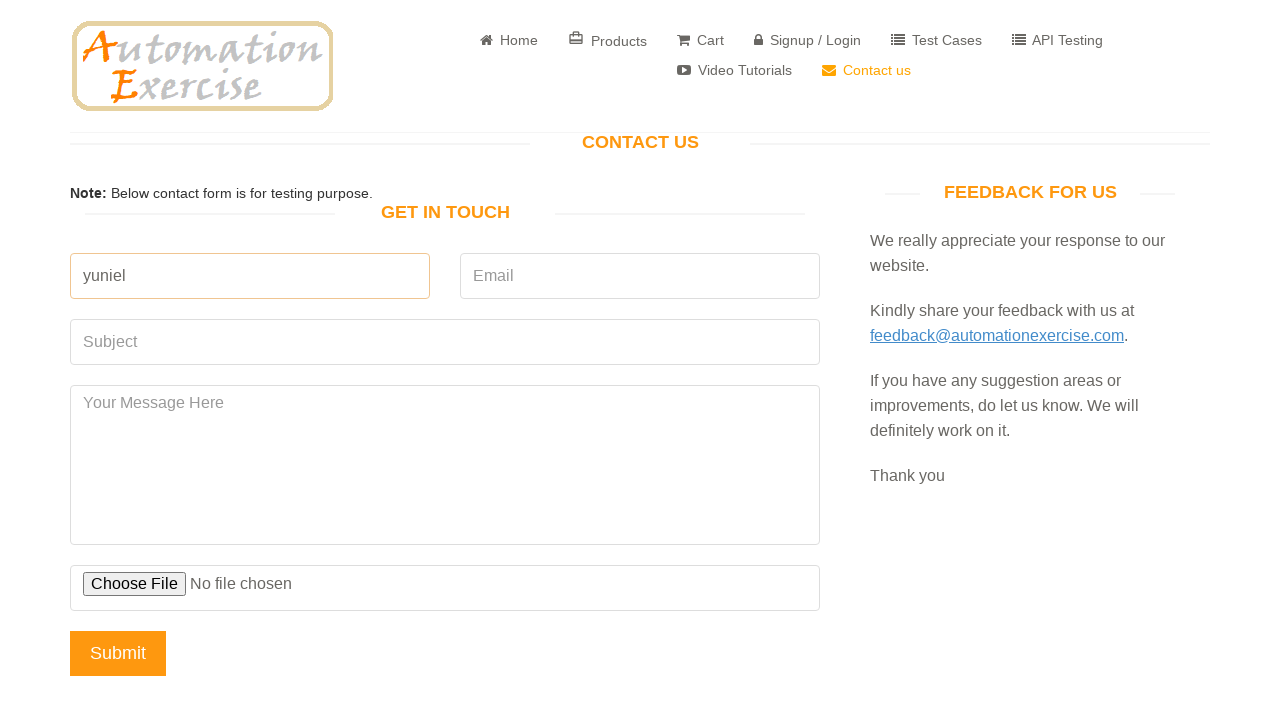

Filled email field with 'kerby.kaidyn@foodfarms.net' on input[data-qa='email']
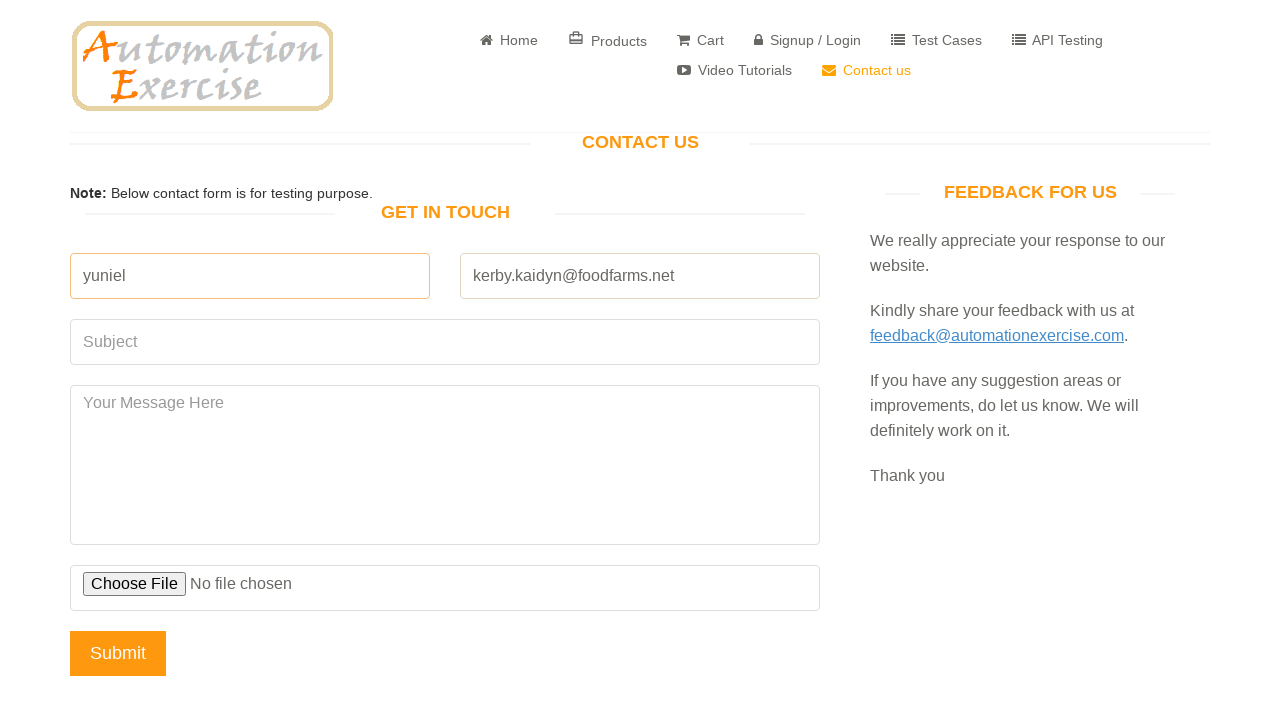

Filled subject field with 'hello' on input[data-qa='subject']
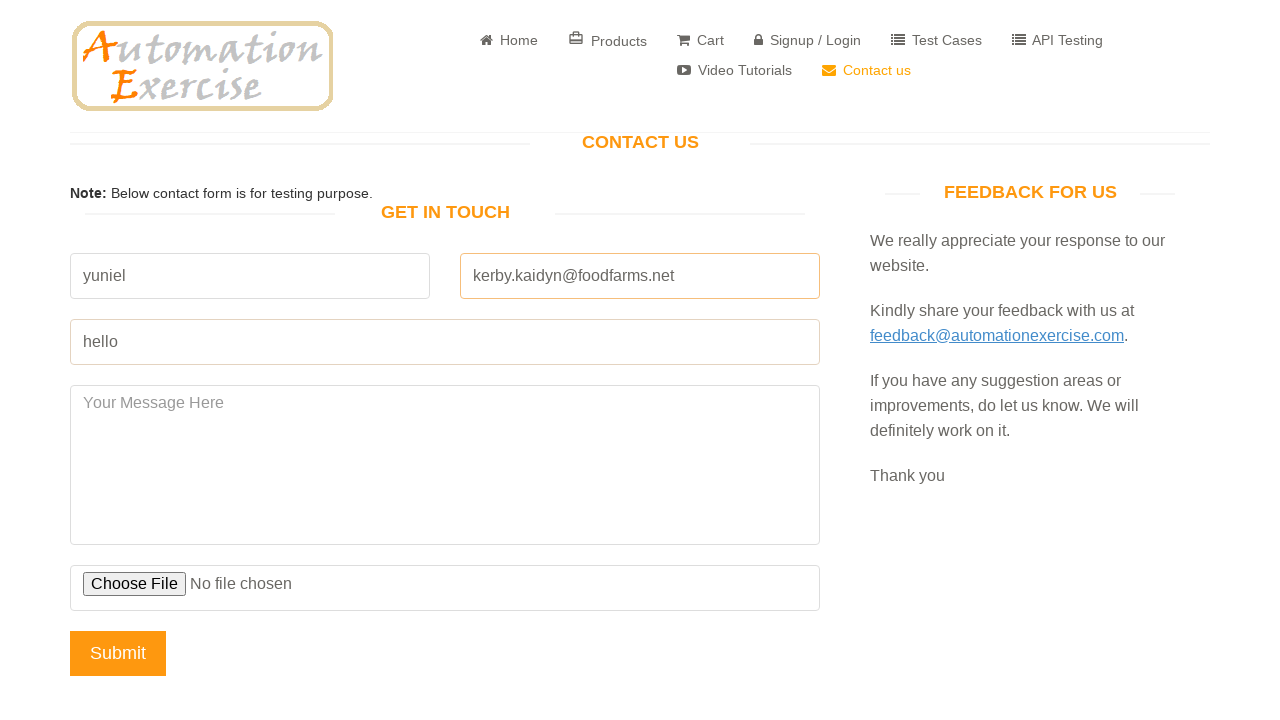

Filled message field with 'hello world' on #message
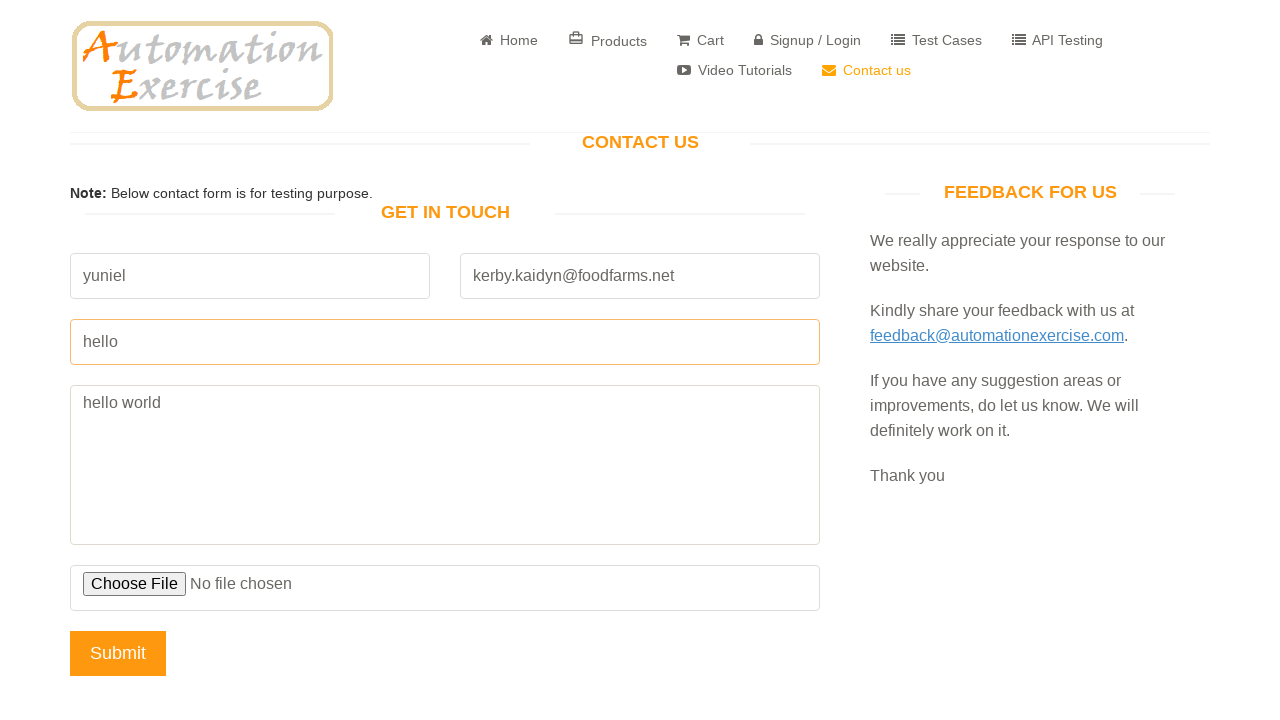

Set up dialog handler to accept alerts
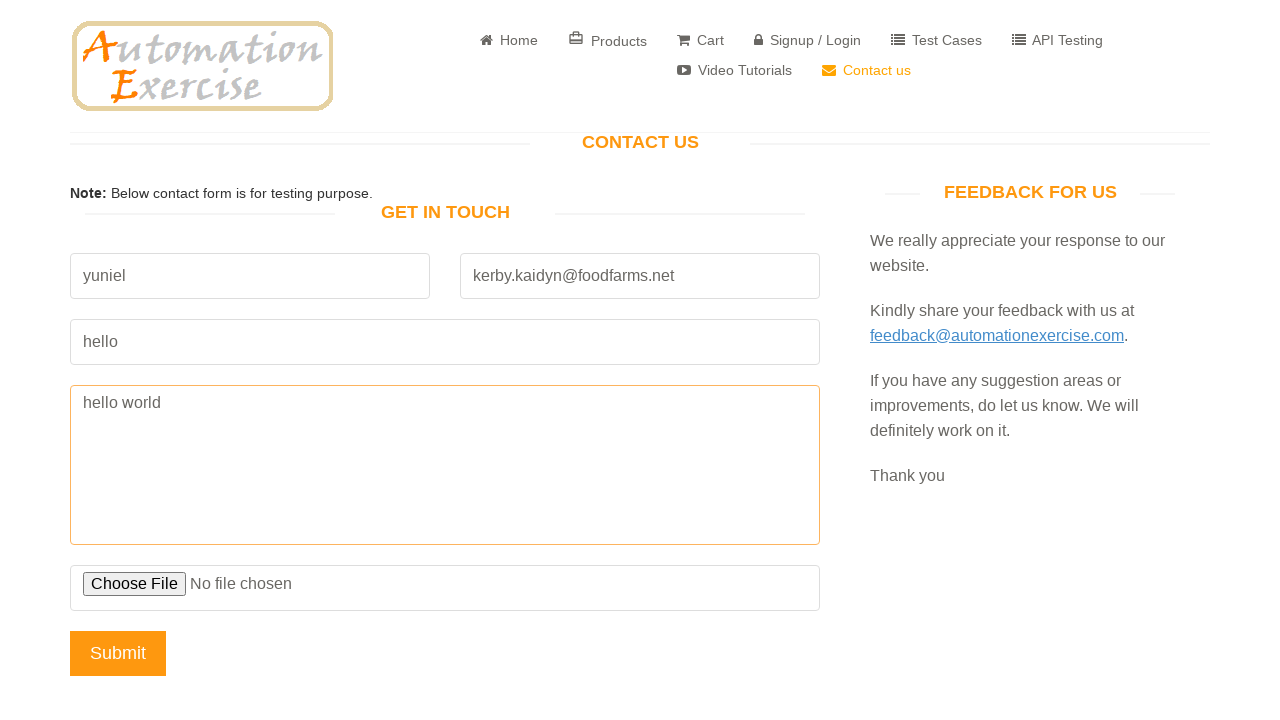

Clicked submit button to send contact form at (118, 653) on input[value='Submit']
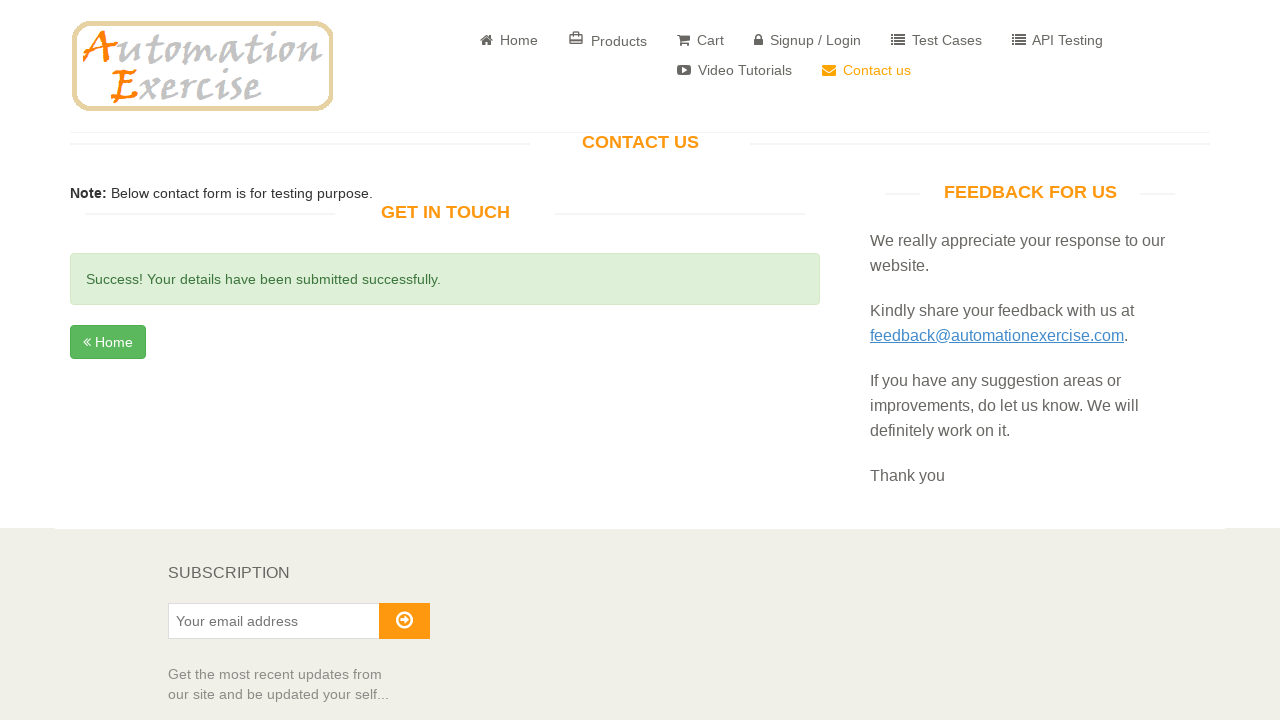

Success message is now visible
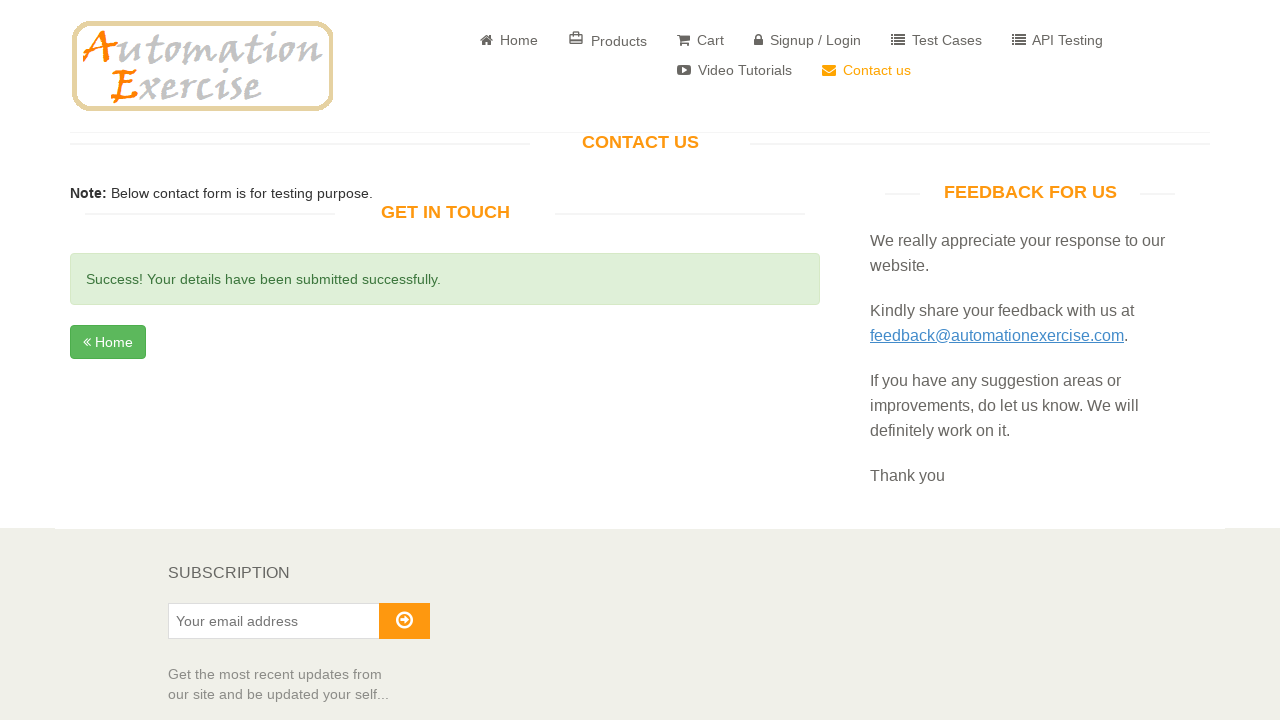

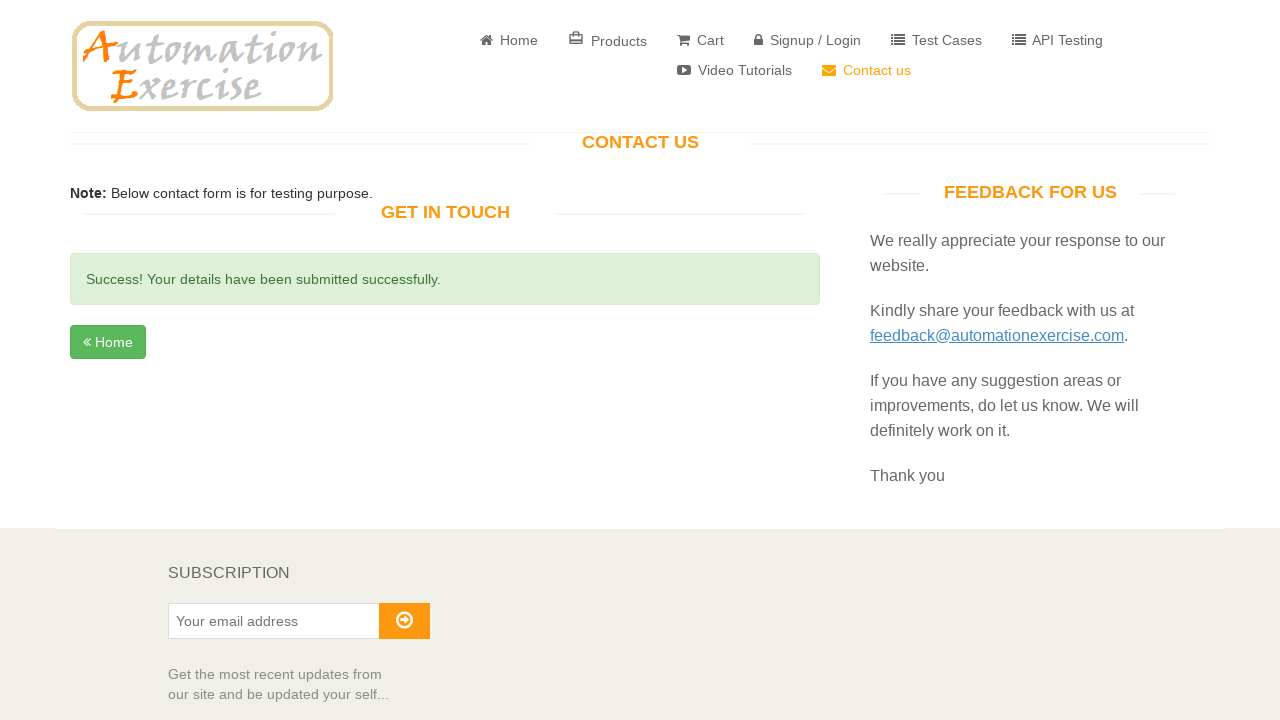